Tests adding specific grocery items (Cucumber, Brocolli, Beetroot) to cart on a green grocery shopping practice website by iterating through product list and clicking add buttons for matching items

Starting URL: https://rahulshettyacademy.com/seleniumPractise/

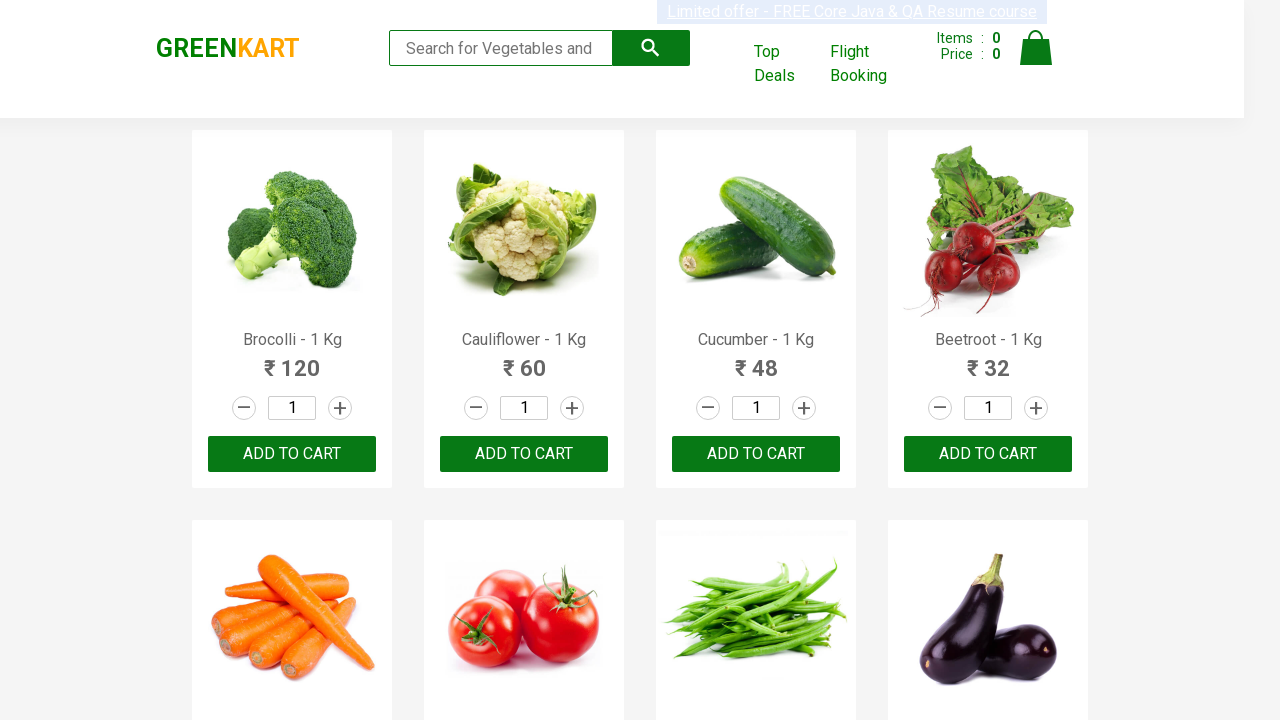

Waited for product list to load
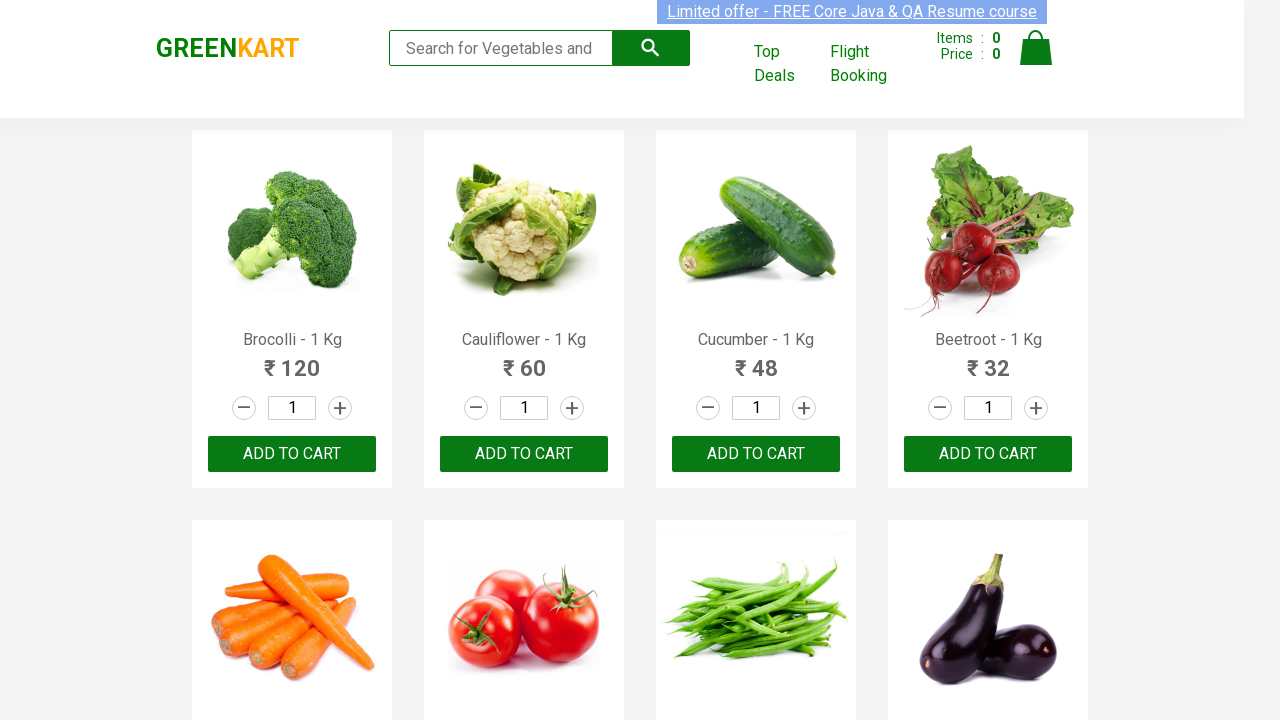

Retrieved all product name elements from page
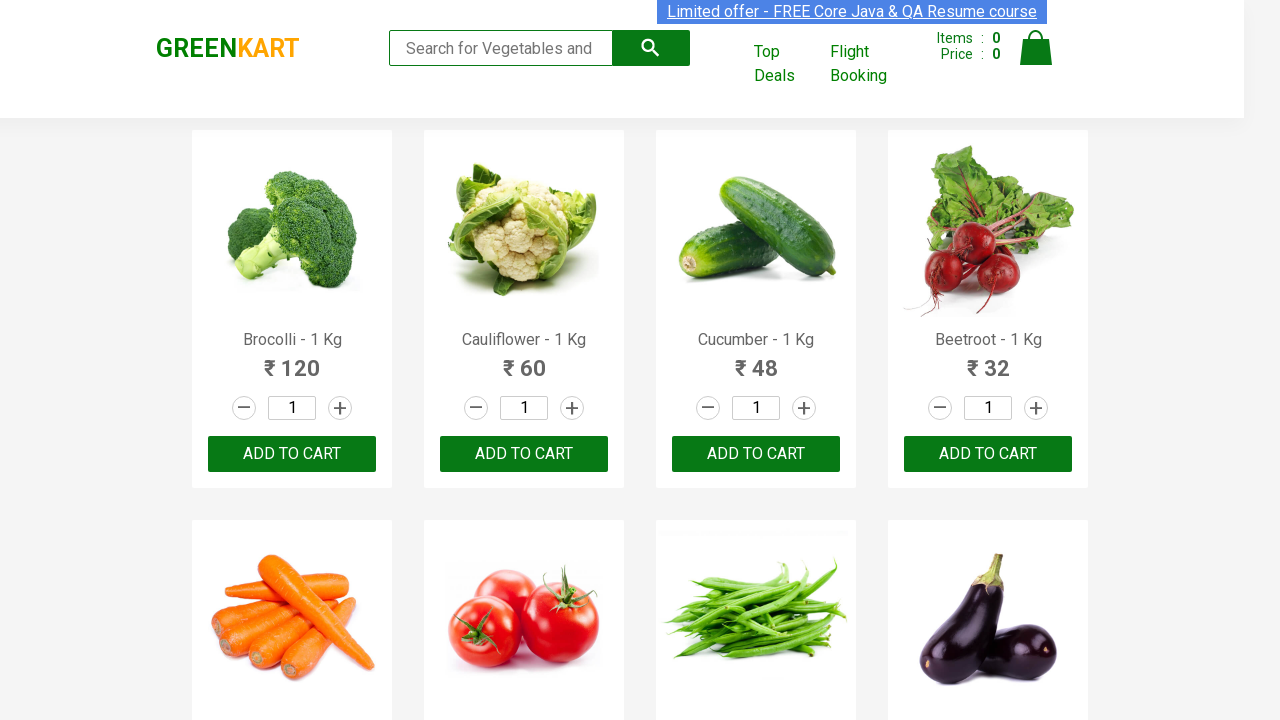

Clicked 'Add to cart' button for Brocolli at (292, 454) on xpath=//div[@class='product-action']/button >> nth=0
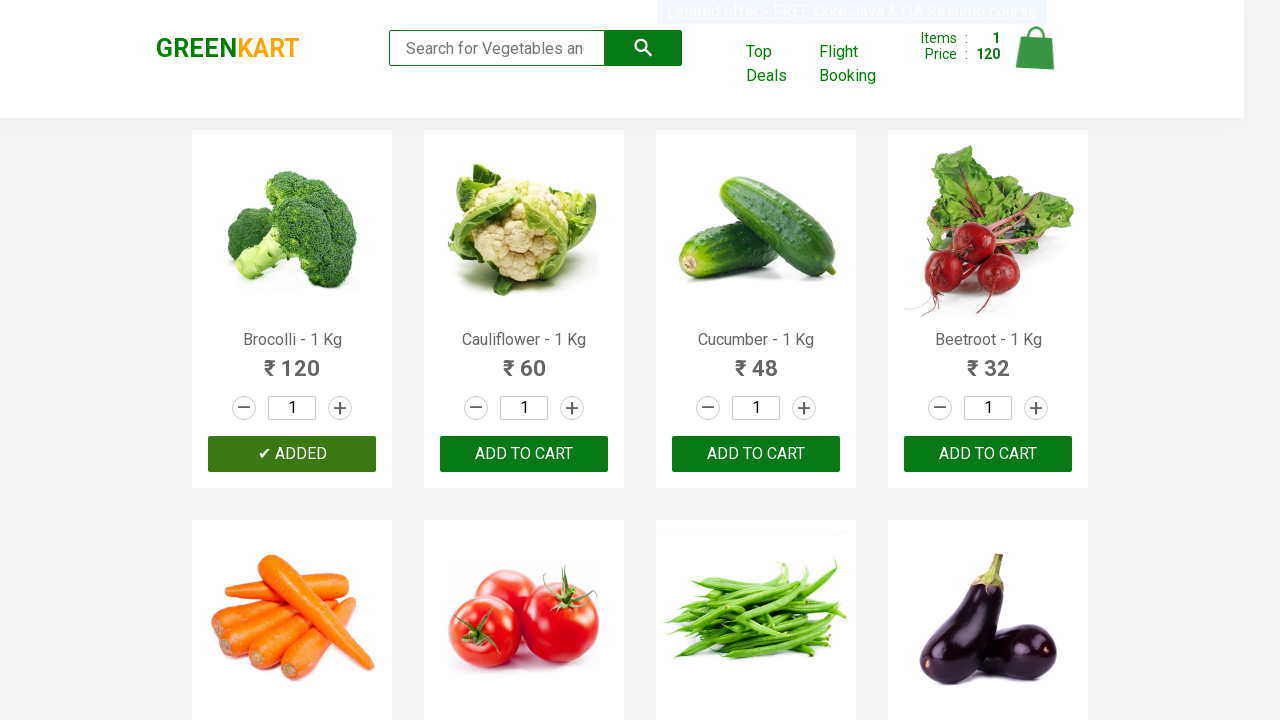

Clicked 'Add to cart' button for Cucumber at (756, 454) on xpath=//div[@class='product-action']/button >> nth=2
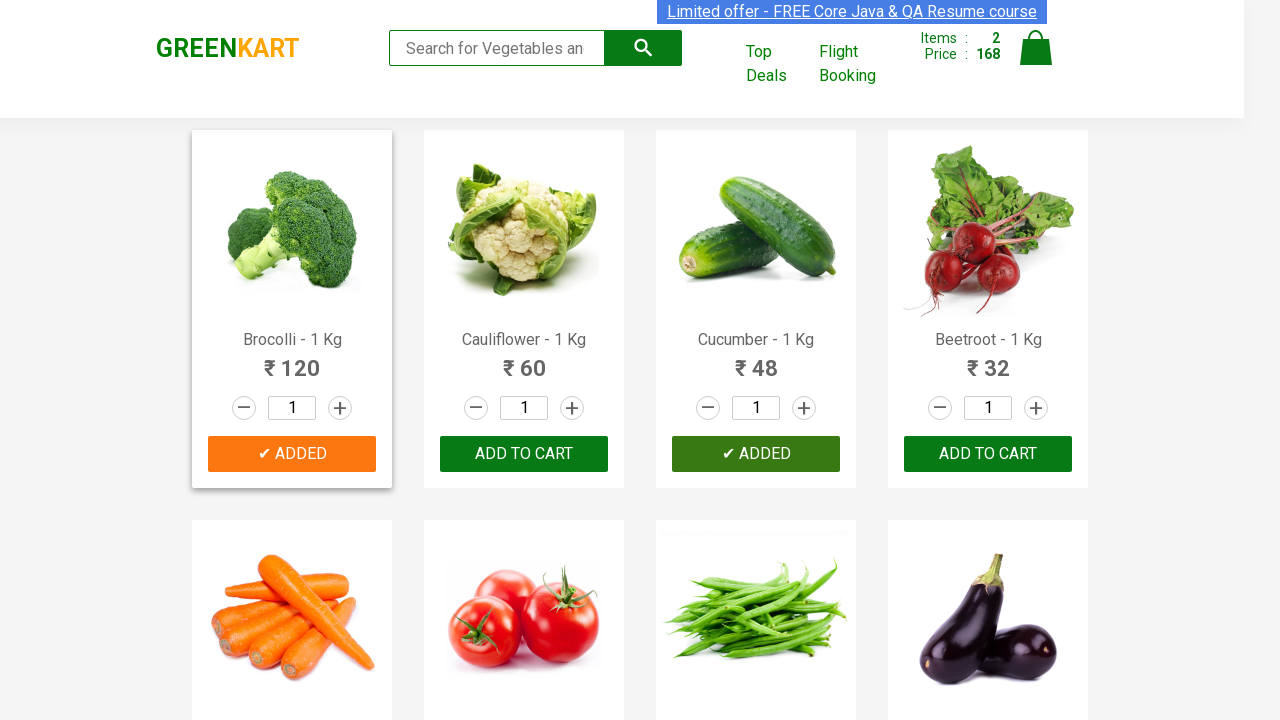

Clicked 'Add to cart' button for Beetroot at (988, 454) on xpath=//div[@class='product-action']/button >> nth=3
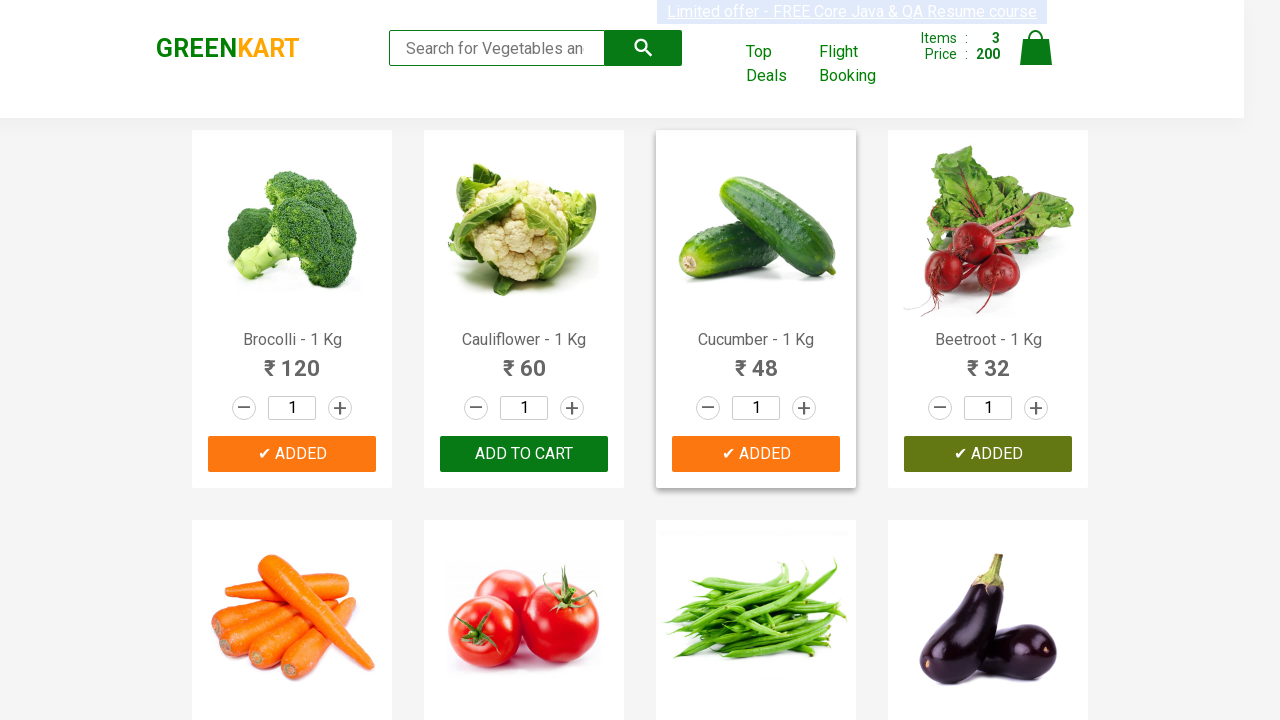

All 3 required items (Cucumber, Brocolli, Beetroot) have been added to cart
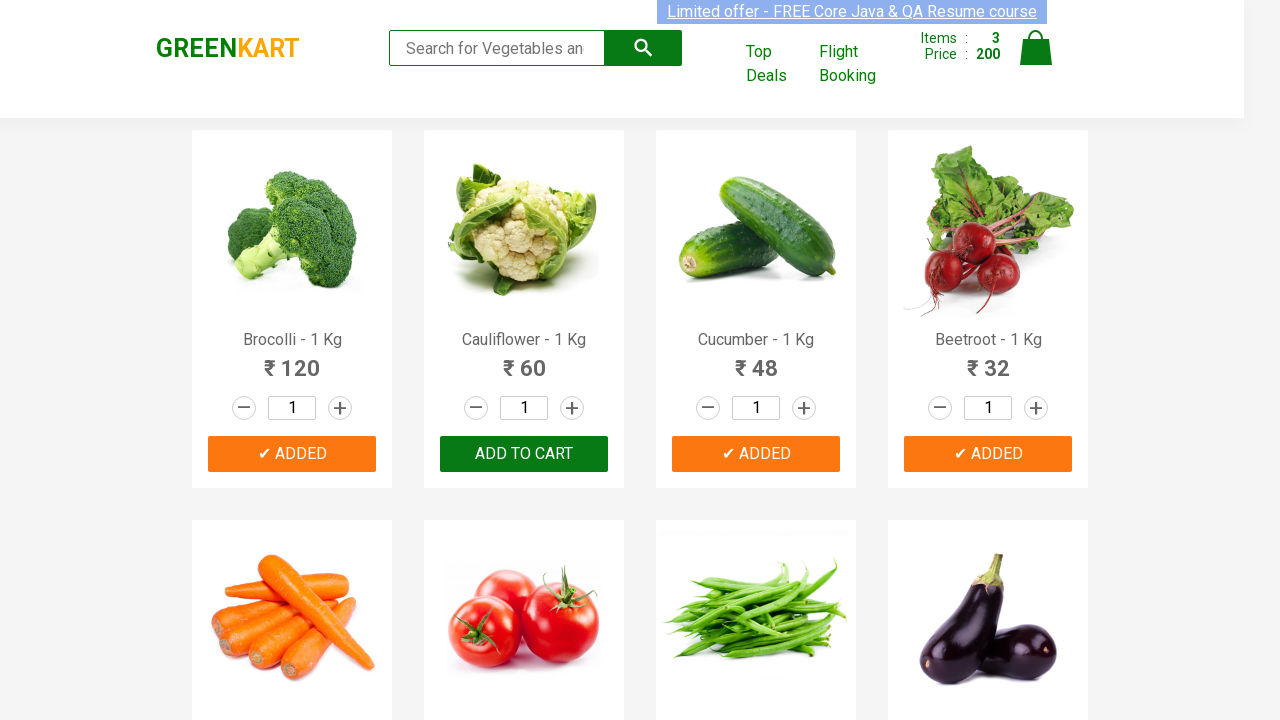

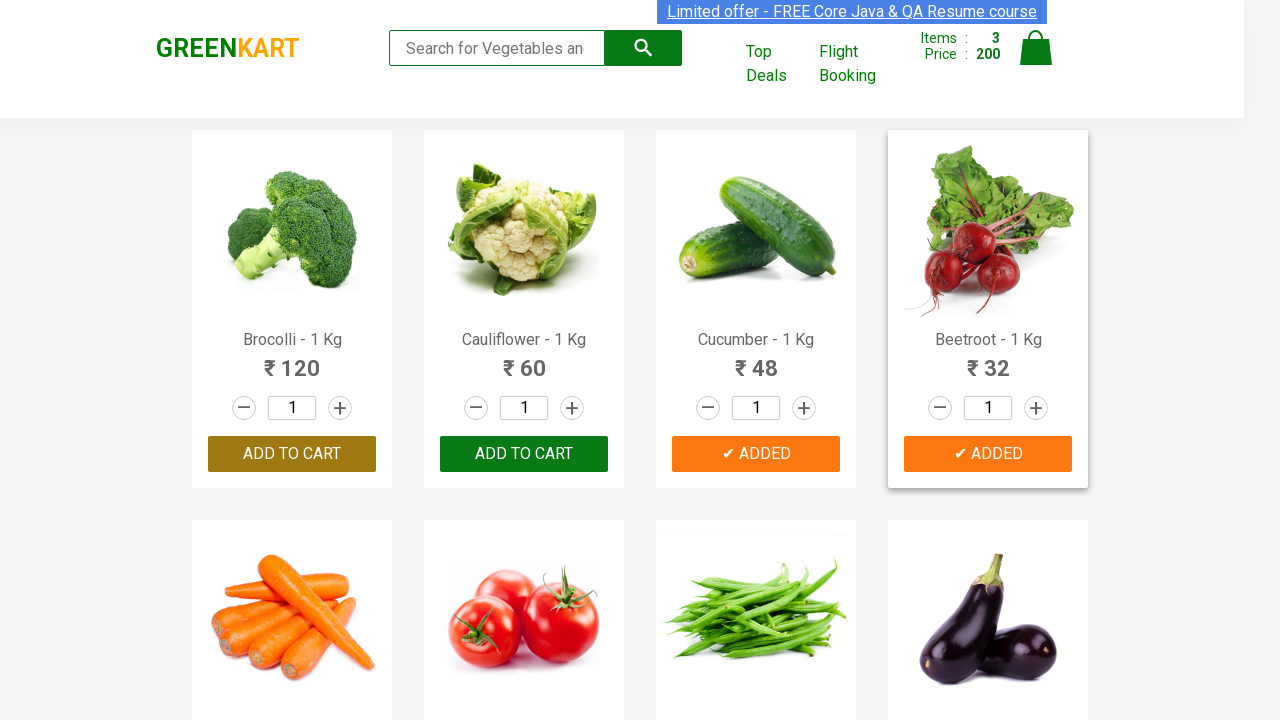